Clicks a button to start dynamic loading and verifies that content appears after loading

Starting URL: http://the-internet.herokuapp.com/dynamic_loading/2

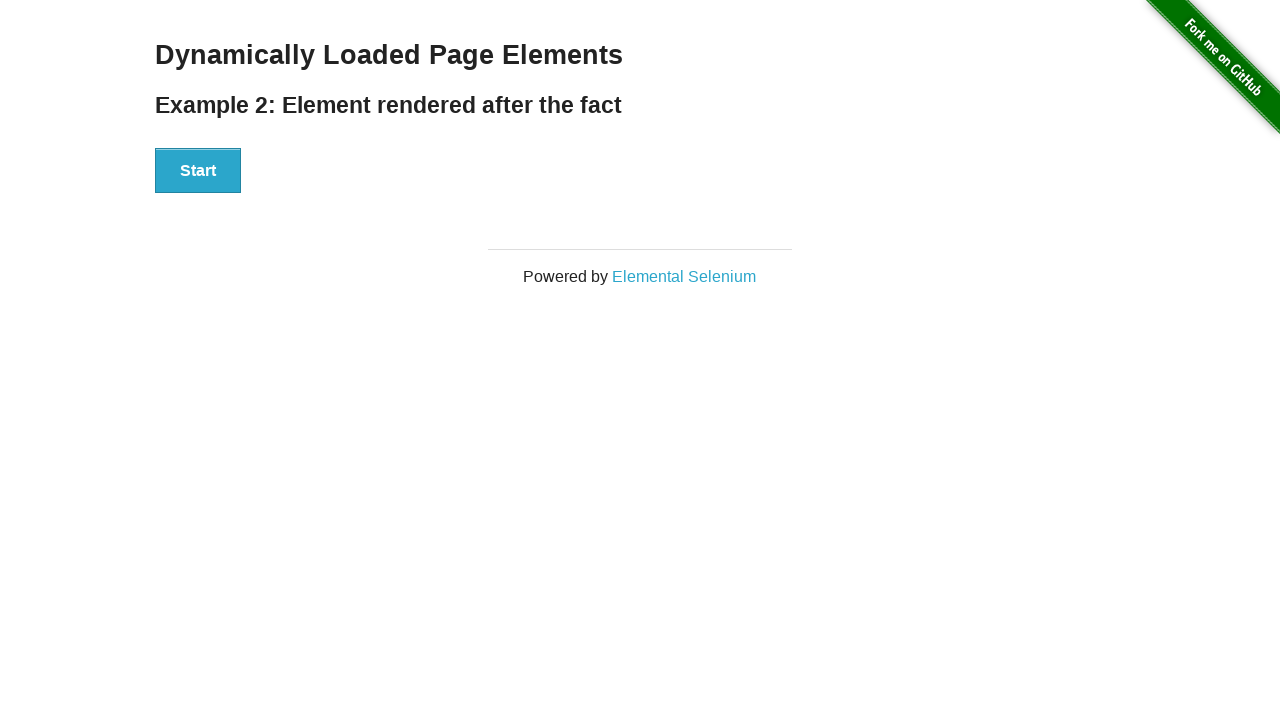

Clicked the start button to begin dynamic loading at (198, 171) on xpath=//div[@id='start']/button
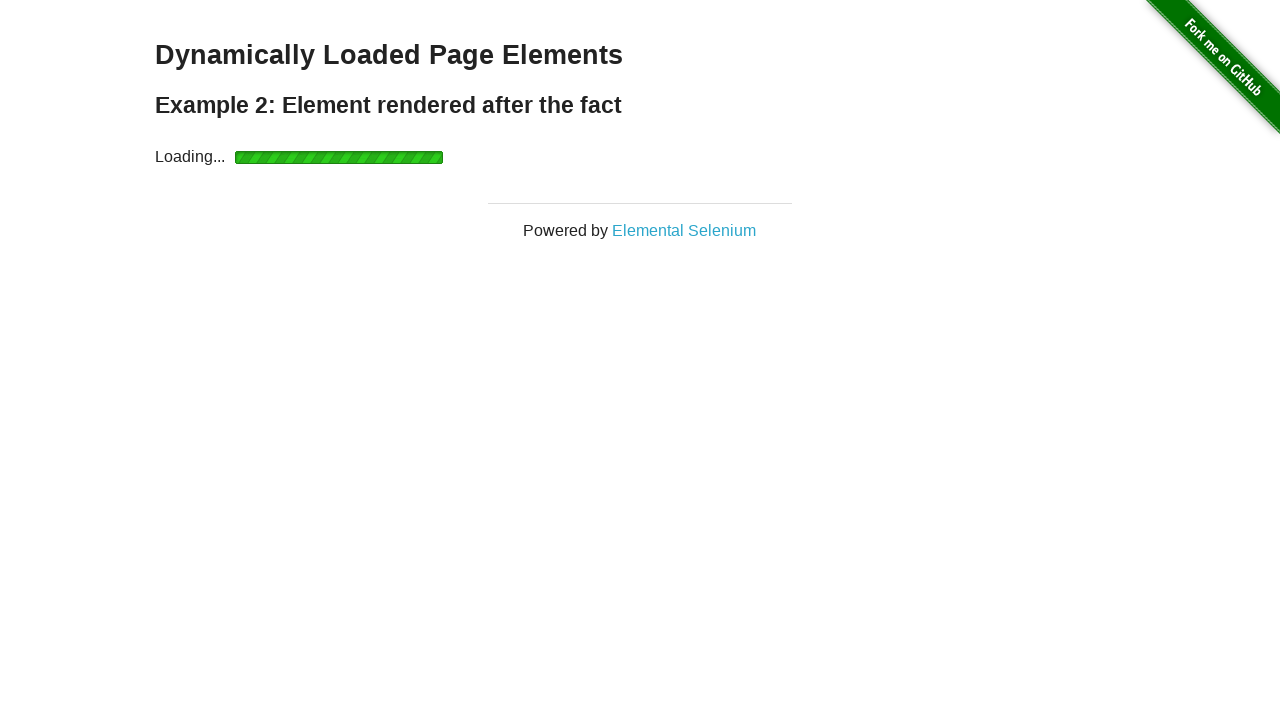

Dynamically loaded content appeared and is visible
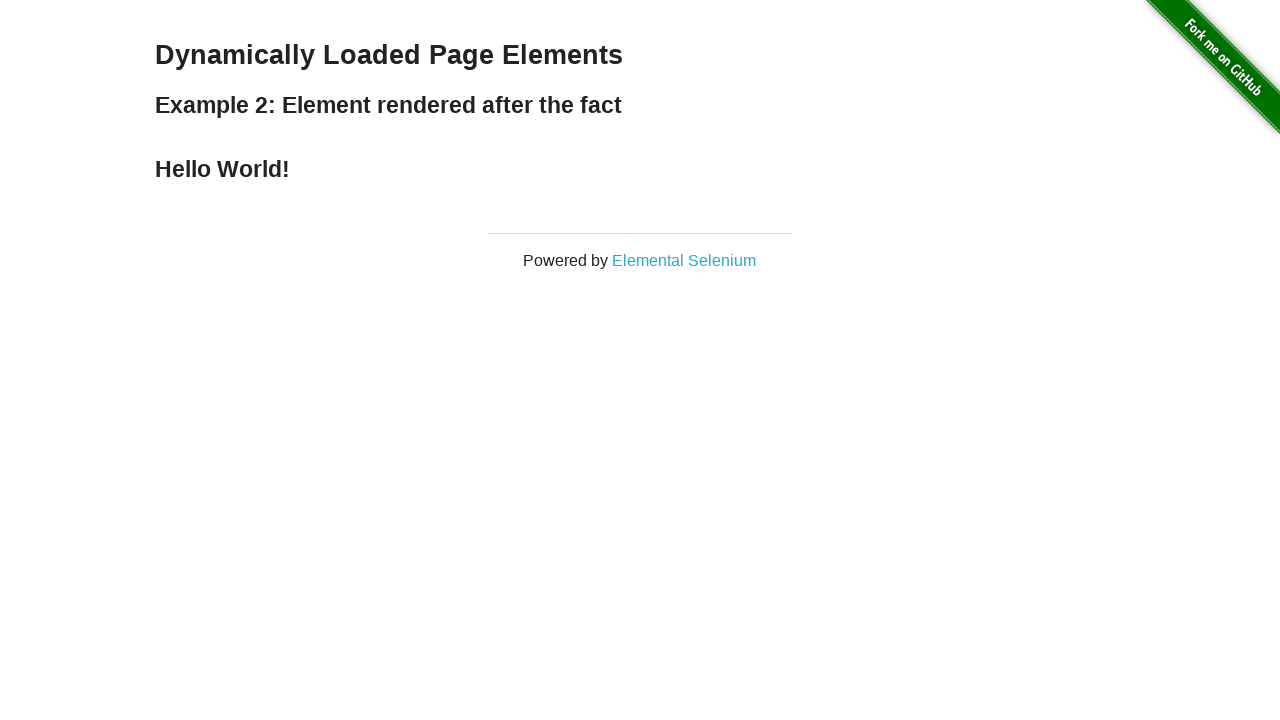

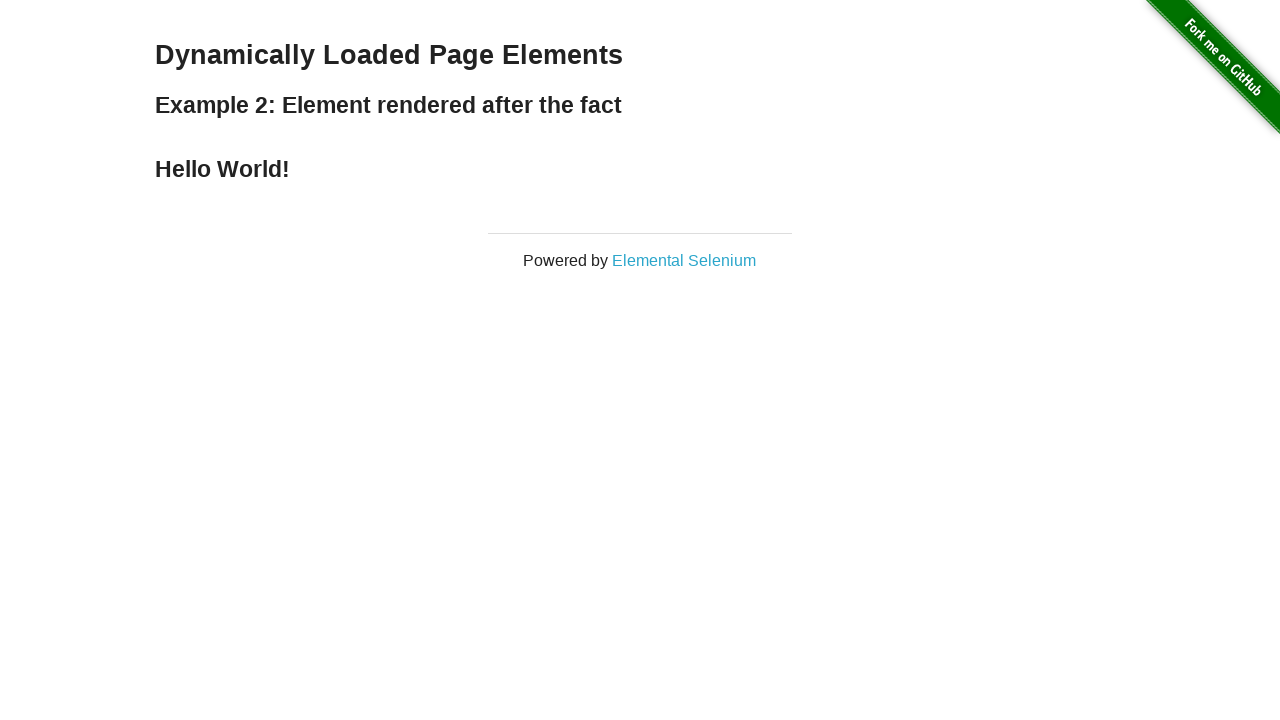